Tests adding multiple books to a reading list by filling in title and author fields twice, submitting each form, and verifying both books appear in the Katalog section.

Starting URL: https://tap-ht24-testverktyg.github.io/exam-template/

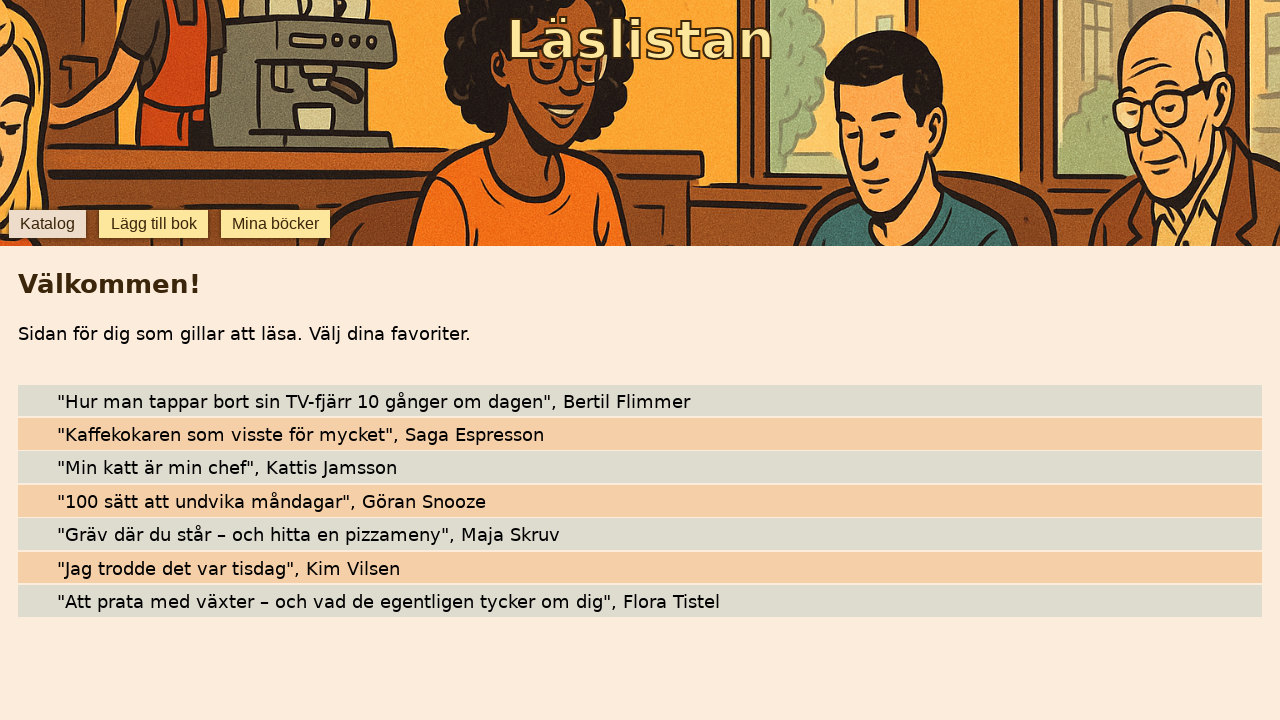

Clicked 'Lägg till bok' button to open add book form at (154, 224) on internal:role=button[name="Lägg till bok"i]
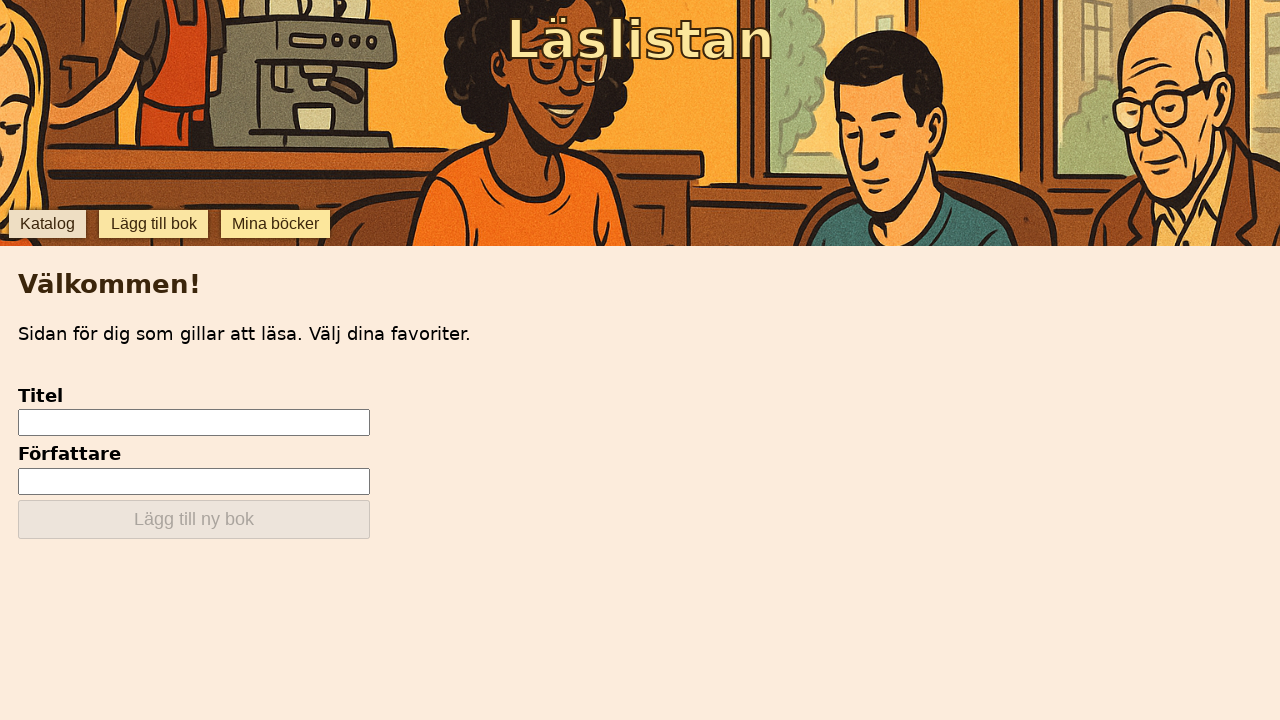

Title input field became visible
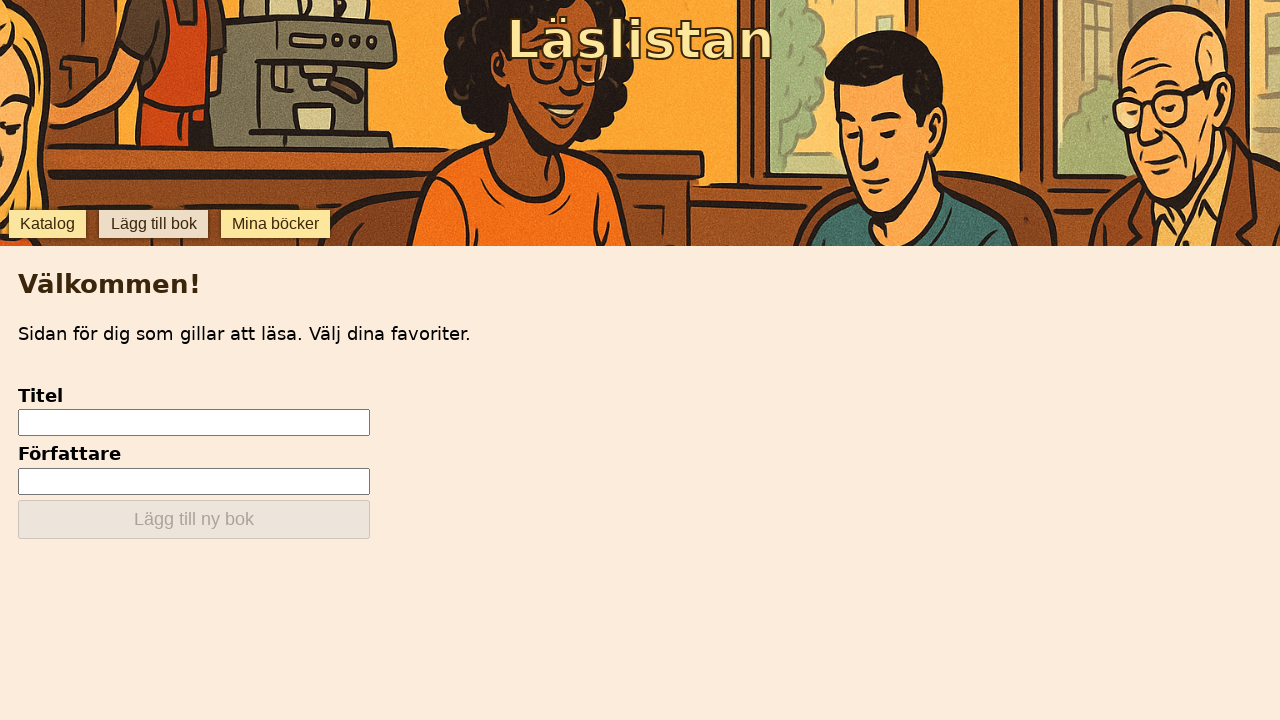

Author input field became visible
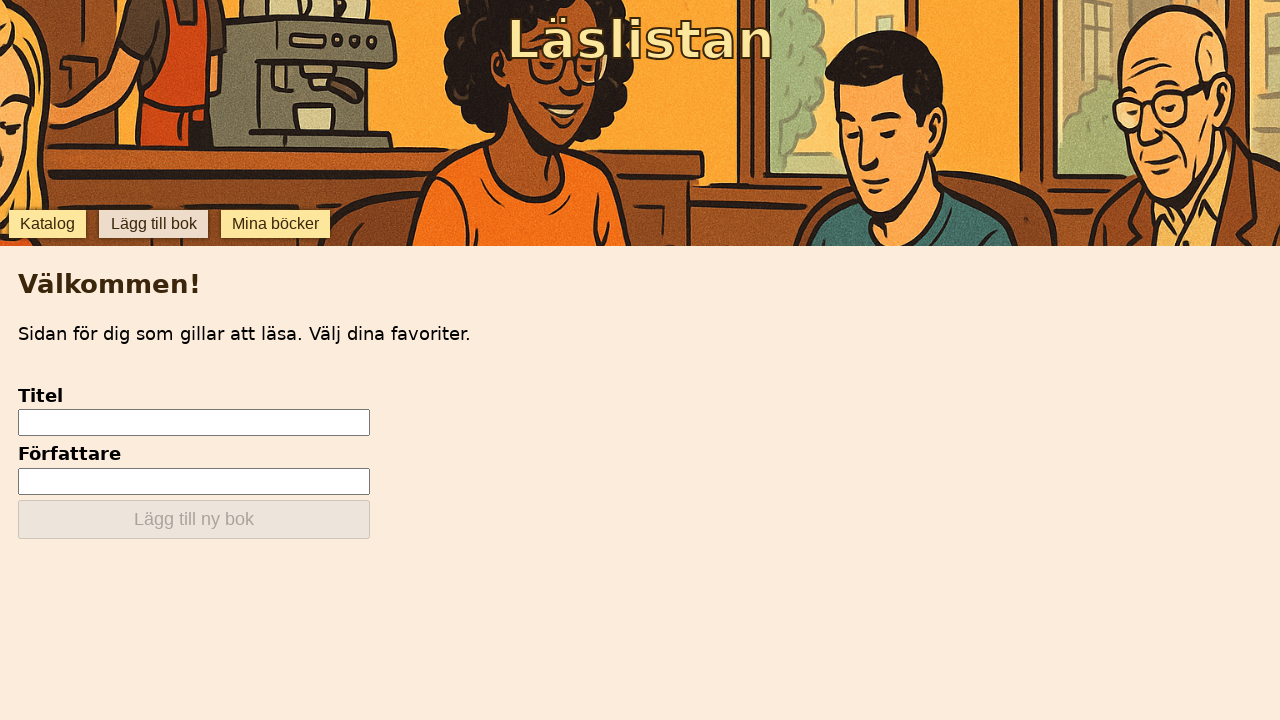

Filled first book title: 'Glukosrevolutionen : balansera ditt blodsocker och förändra ditt liv' on internal:testid=[data-testid="add-input-title"s]
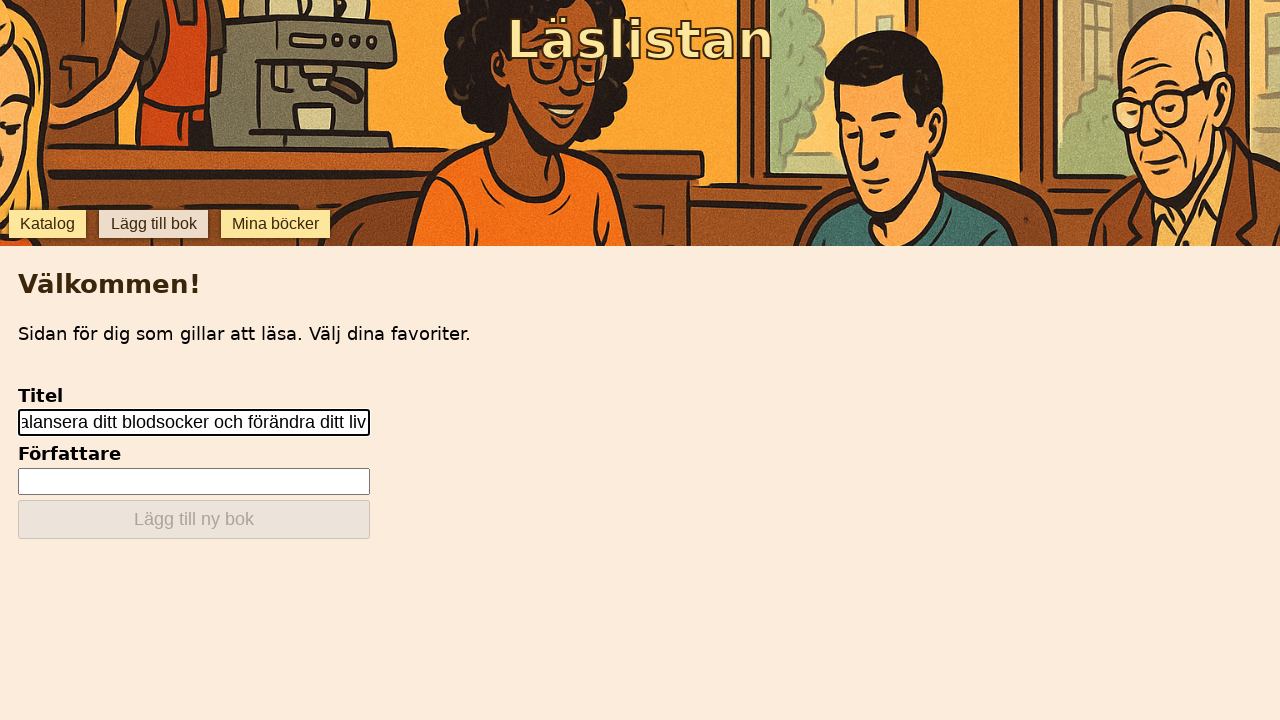

Filled first book author: 'Jessie Inchauspé' on internal:testid=[data-testid="add-input-author"s]
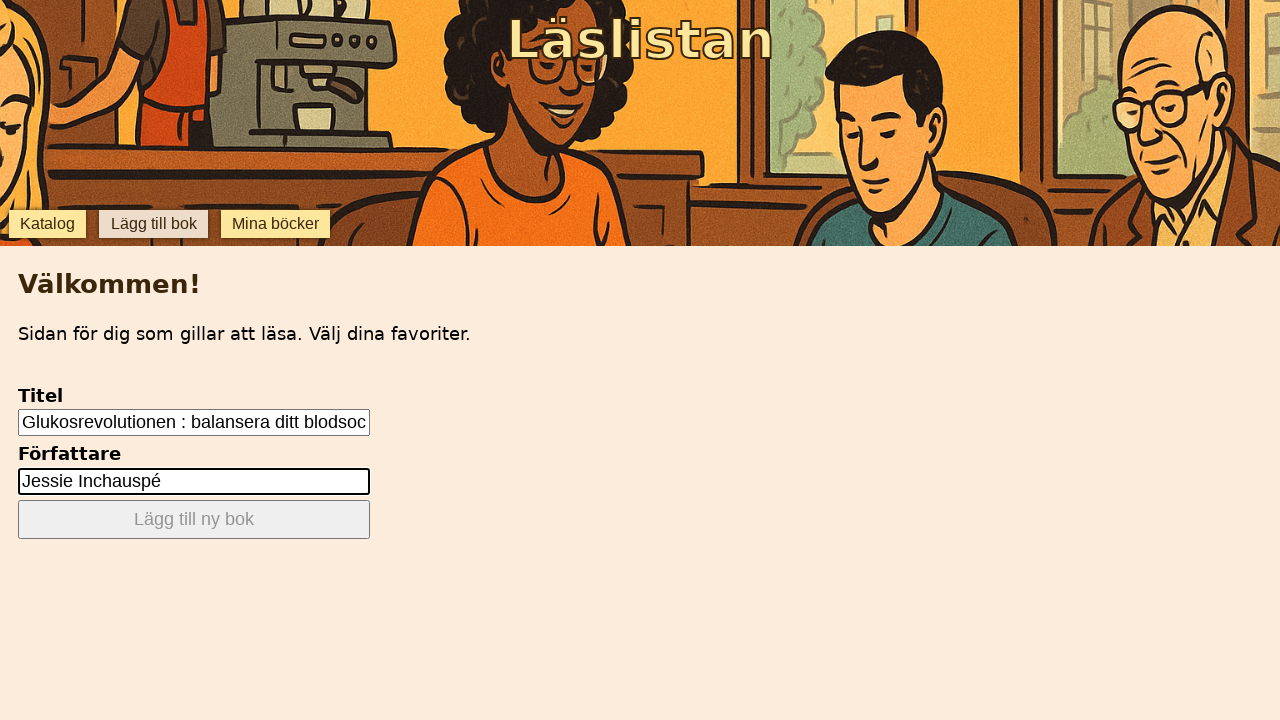

Clicked submit button to add first book at (194, 520) on internal:testid=[data-testid="add-submit"s]
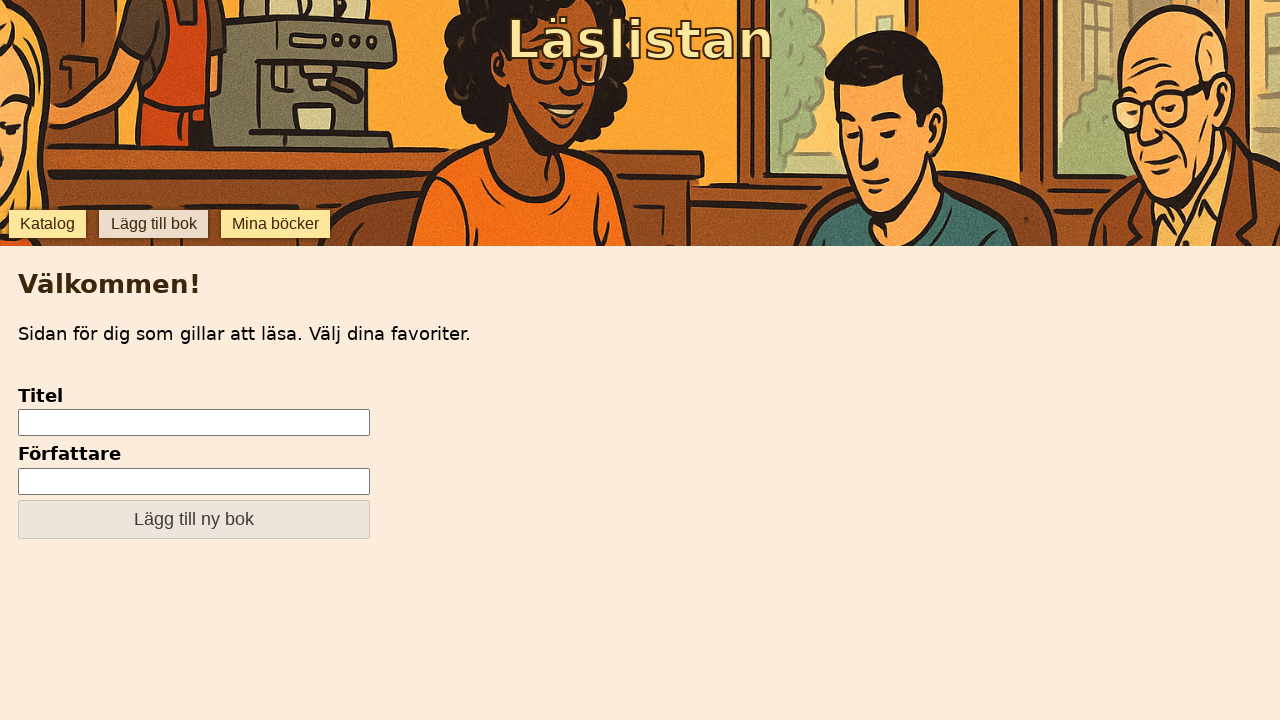

Clicked 'Katalog' button to navigate to reading list at (47, 224) on internal:role=button[name="Katalog"i]
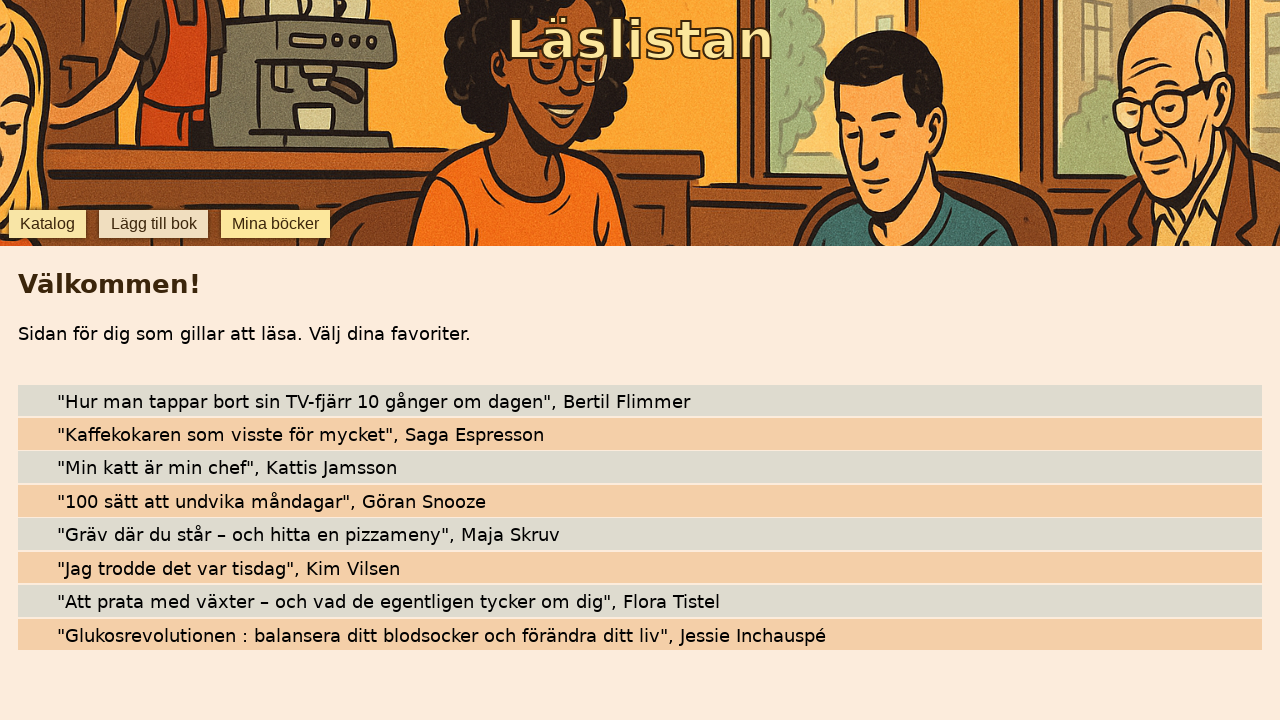

First book 'Glukosrevolutionen : balansera ditt blodsocker och förändra ditt liv' is visible in Katalog
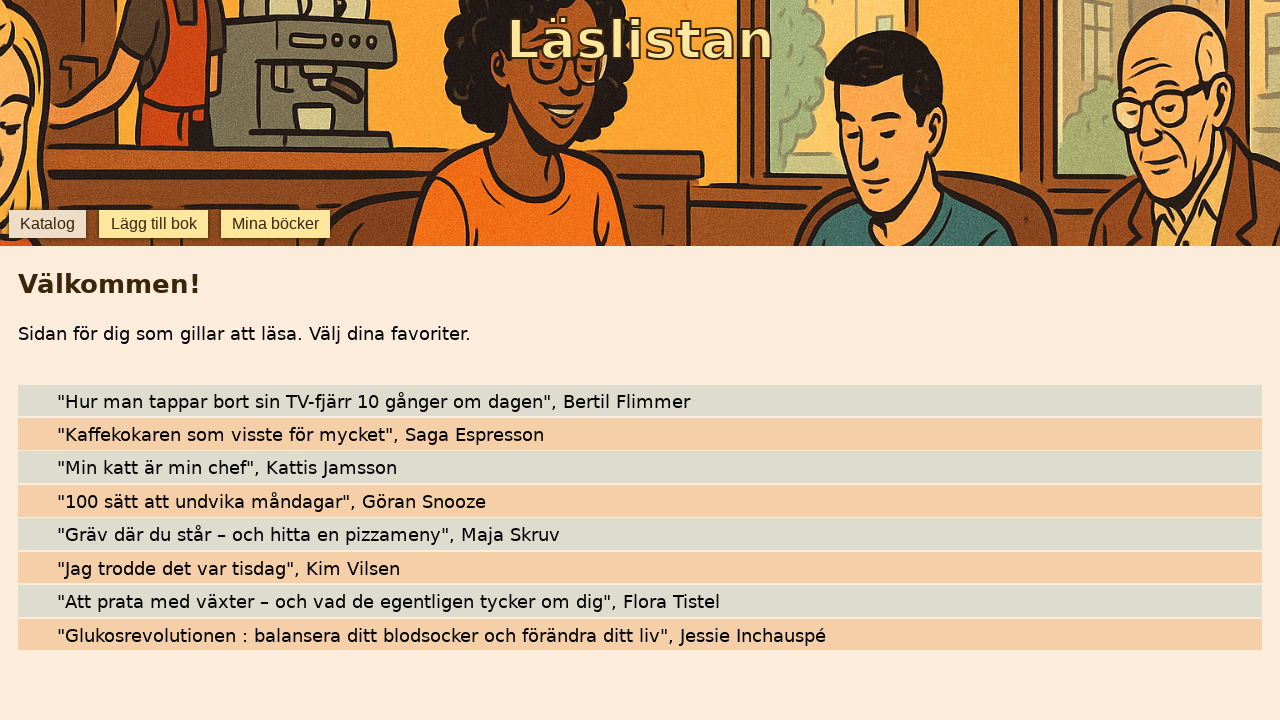

Clicked 'Lägg till bok' button to open form for second book at (154, 224) on internal:role=button[name="Lägg till bok"i]
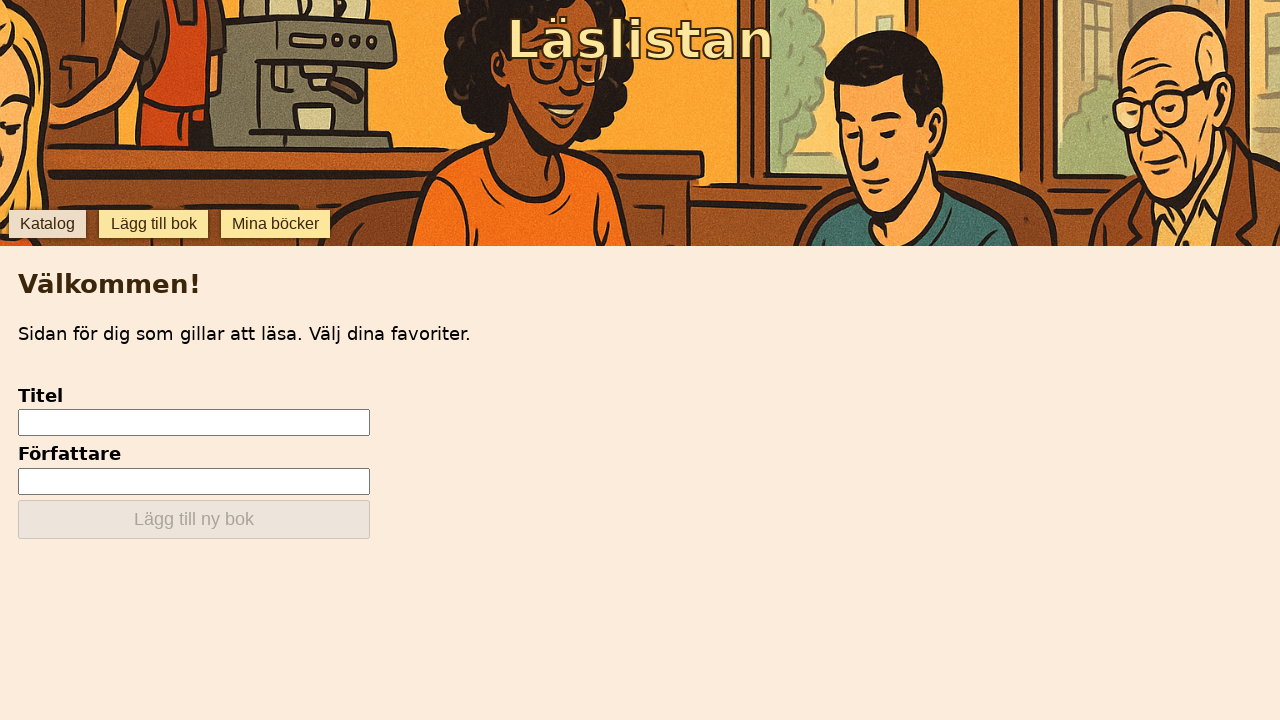

Title input field became visible for second book
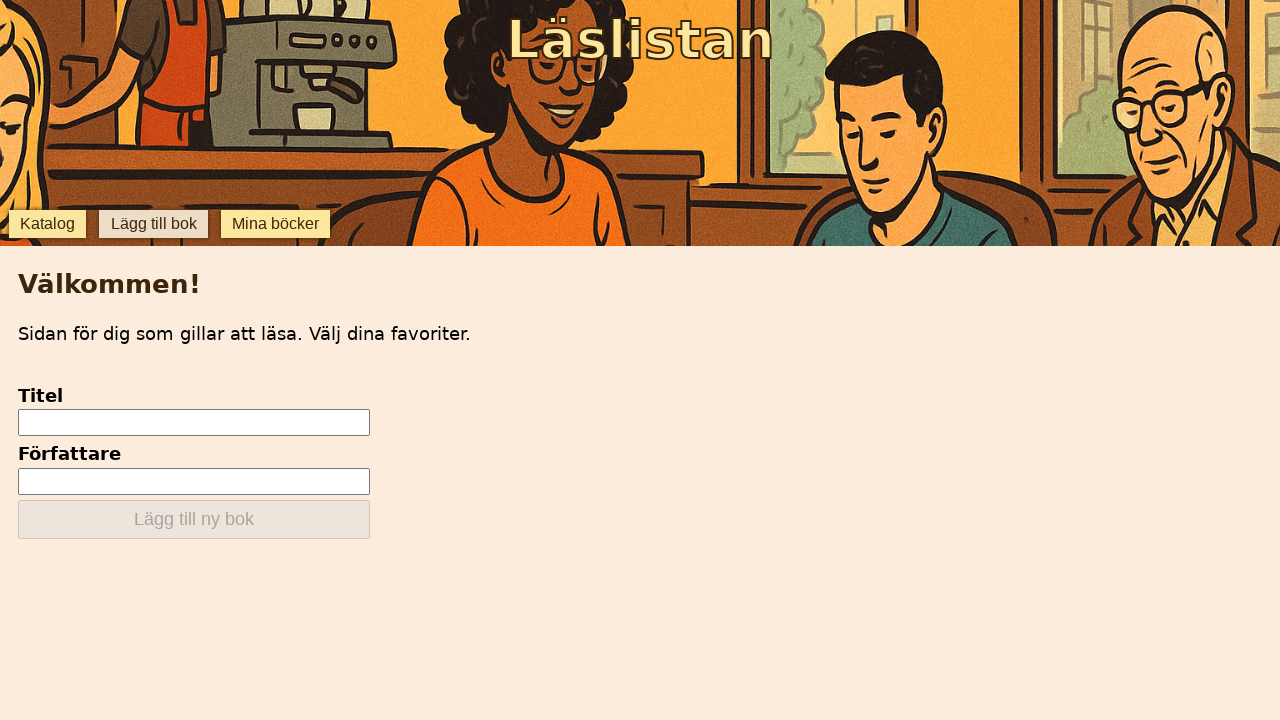

Author input field became visible for second book
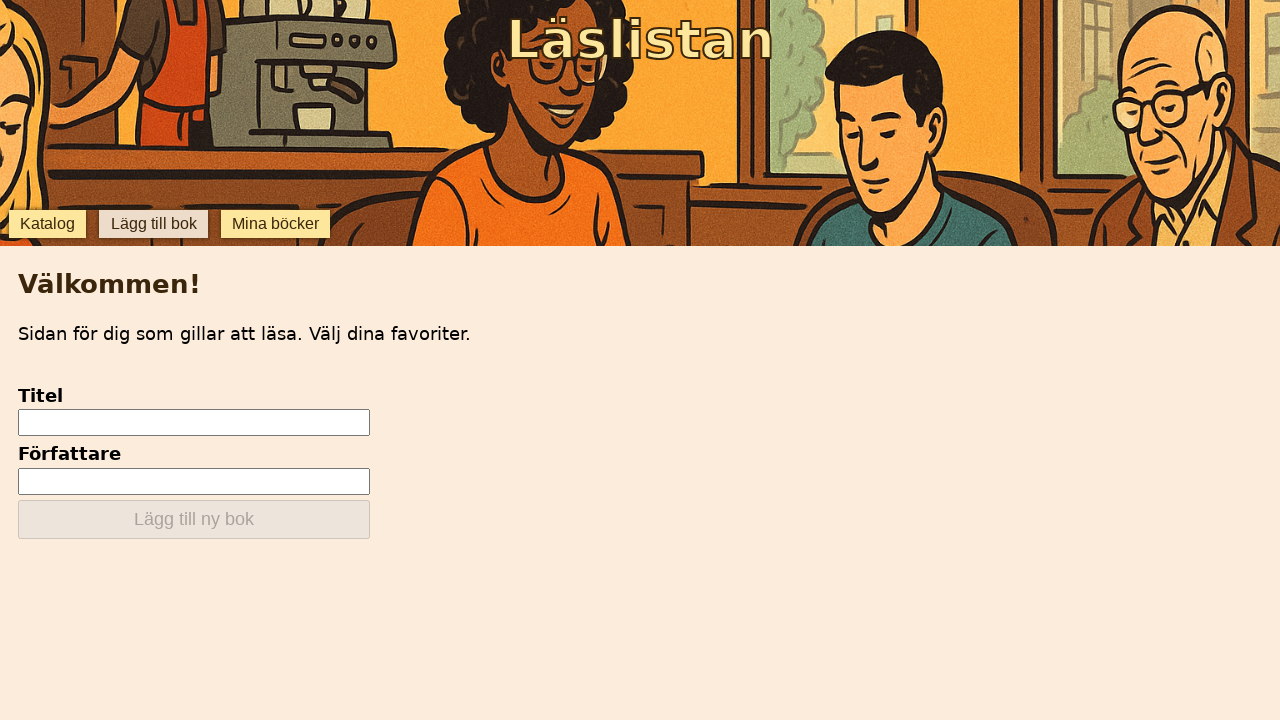

Filled second book title: 'Hundraåringen som klev ut genom fönstret och försvann' on internal:testid=[data-testid="add-input-title"s]
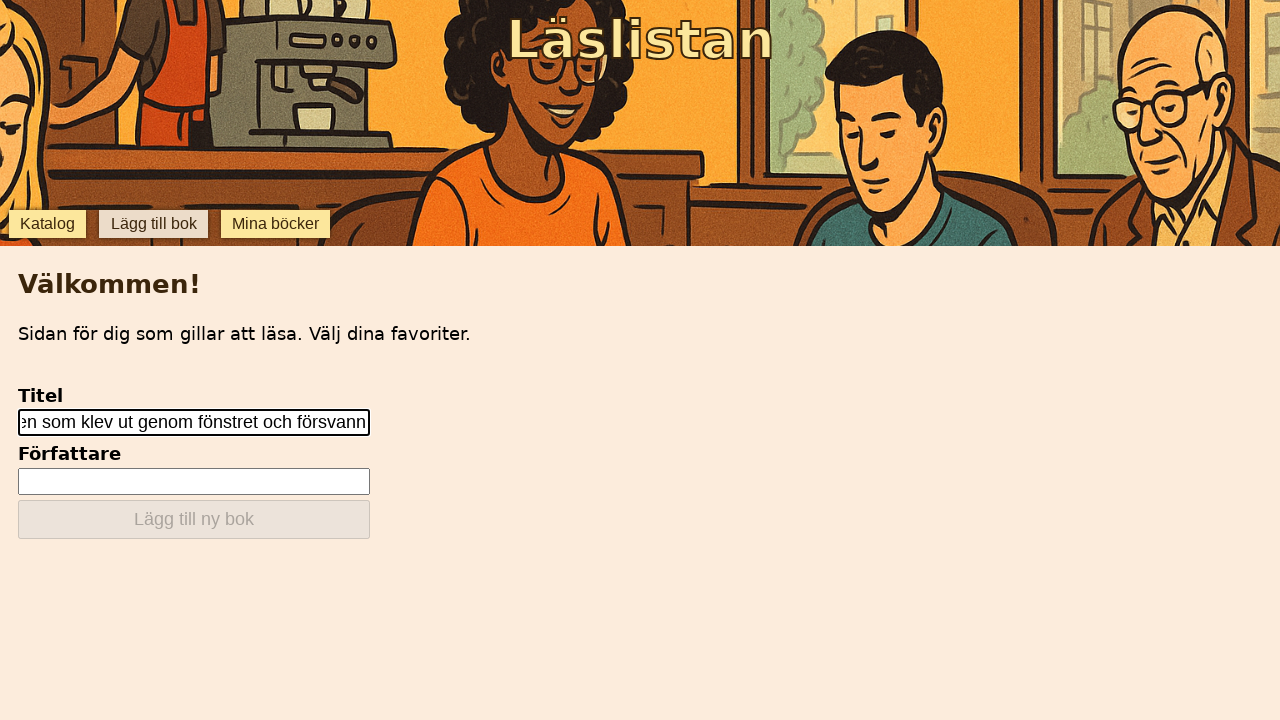

Filled second book author: 'Jonas Jonasson' on internal:testid=[data-testid="add-input-author"s]
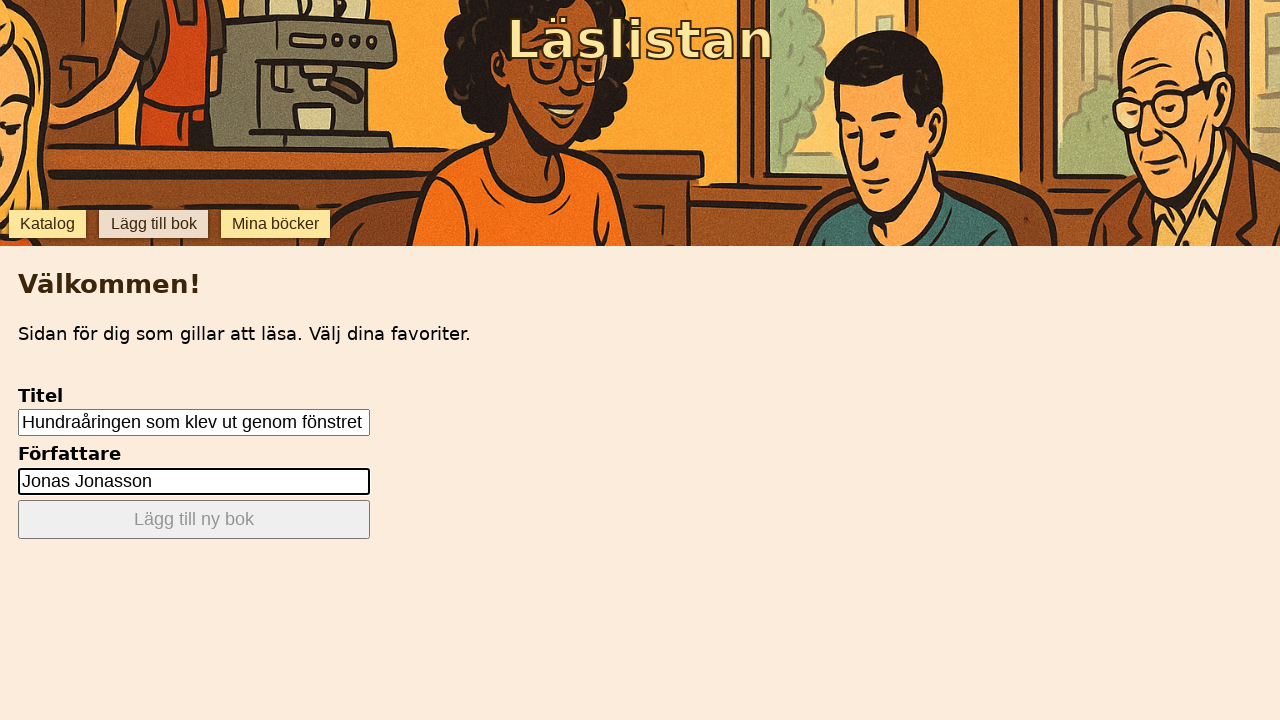

Clicked submit button to add second book at (194, 520) on internal:testid=[data-testid="add-submit"s]
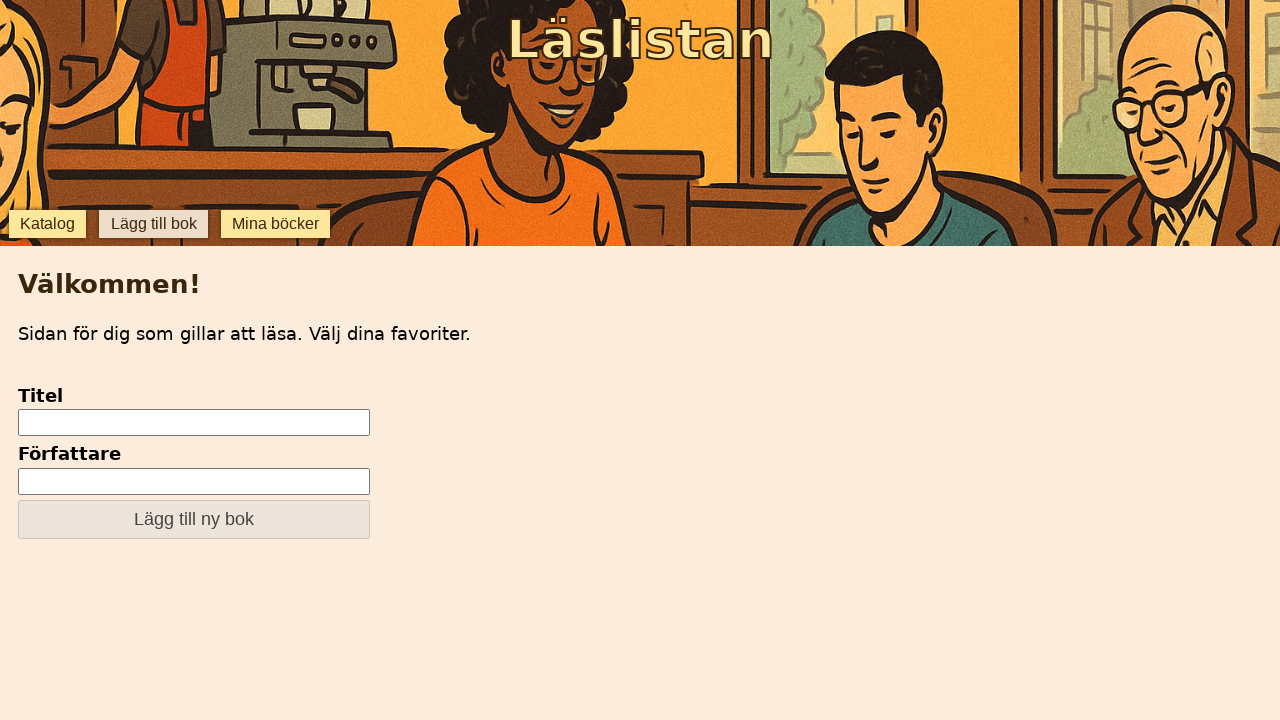

Clicked 'Katalog' button to navigate to reading list at (47, 224) on internal:role=button[name="Katalog"i]
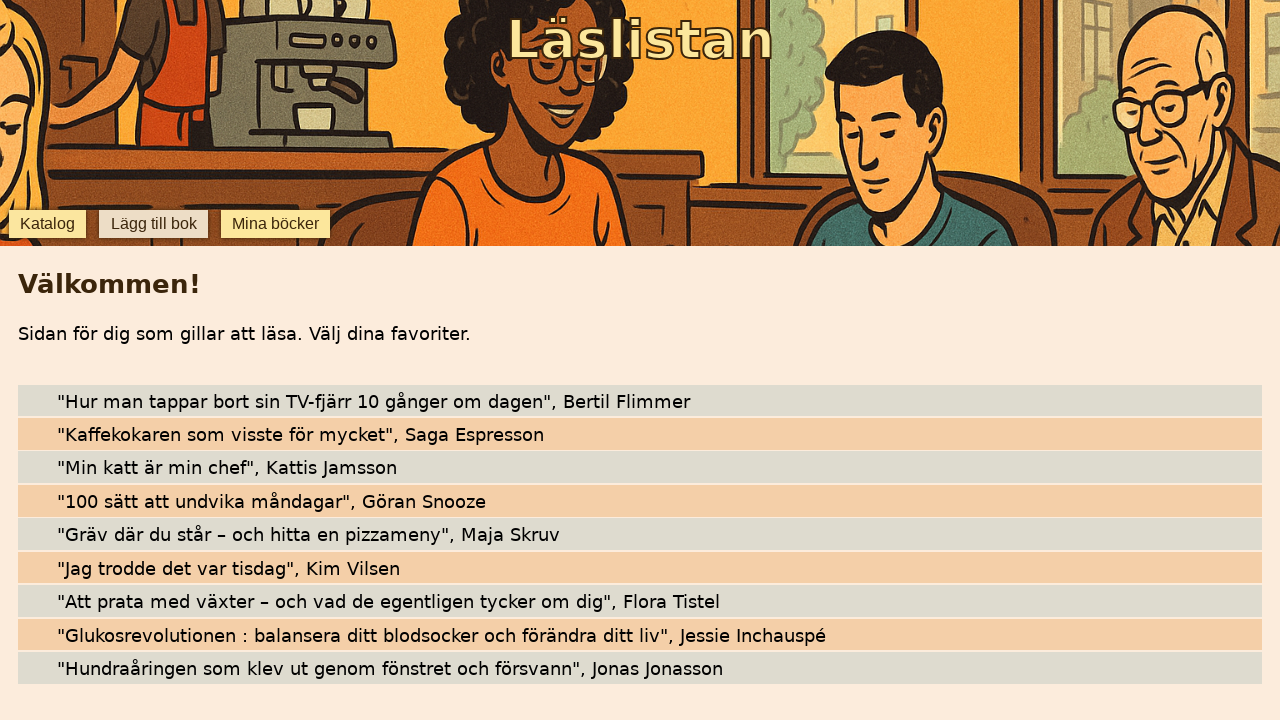

Second book 'Hundraåringen som klev ut genom fönstret och försvann' is visible in Katalog
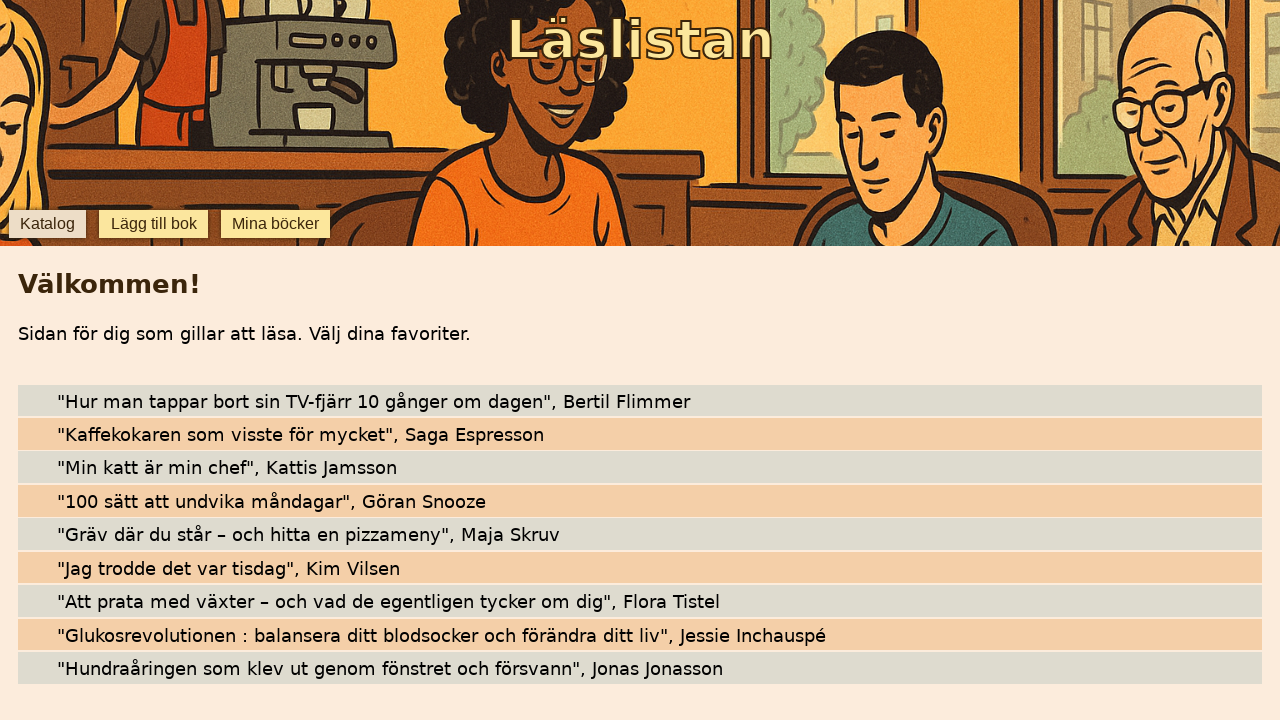

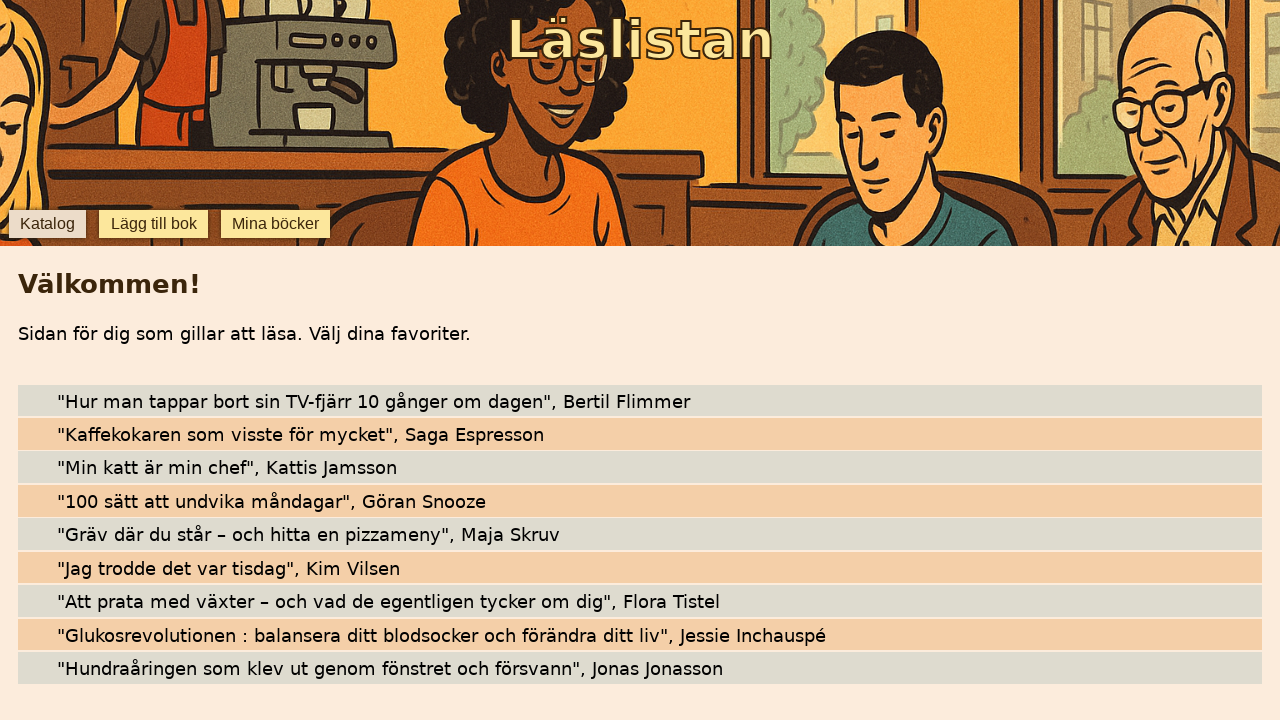